Tests a signup/contact form by filling in first name, last name, and email fields, then submitting the form

Starting URL: http://secure-retreat-92358.herokuapp.com/

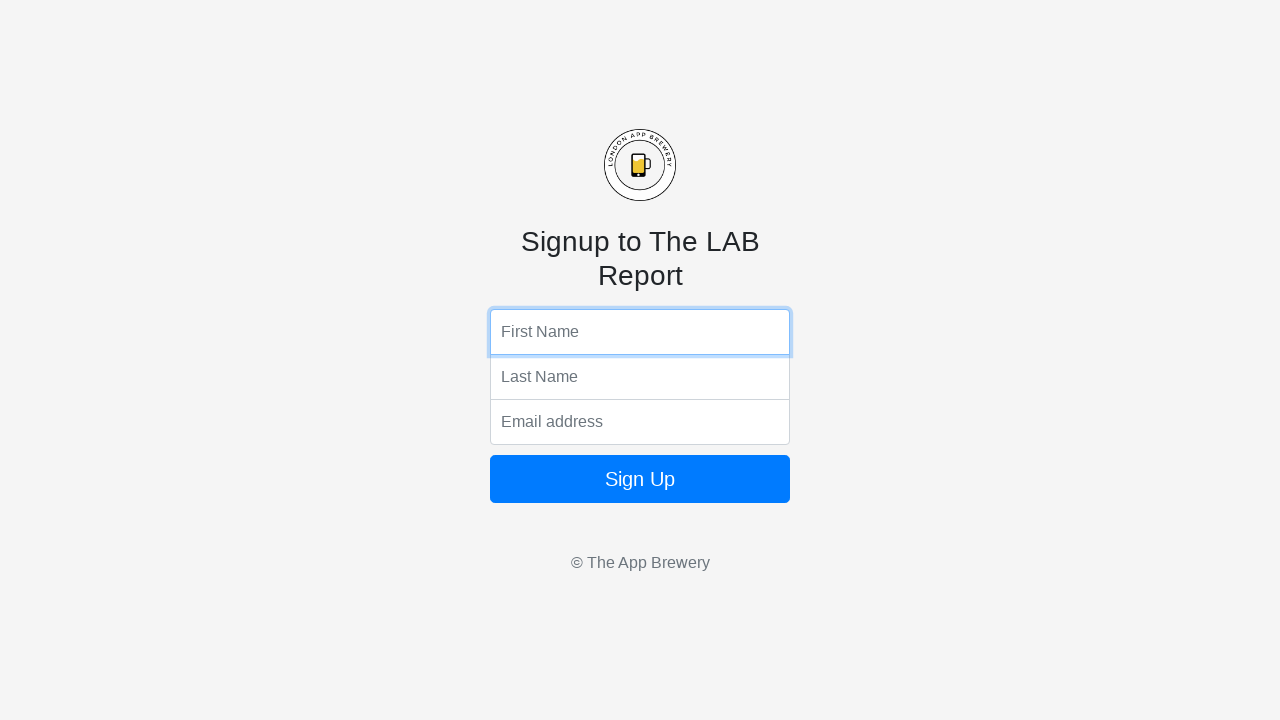

Filled first name field with 'Sarah' on input[name='fName']
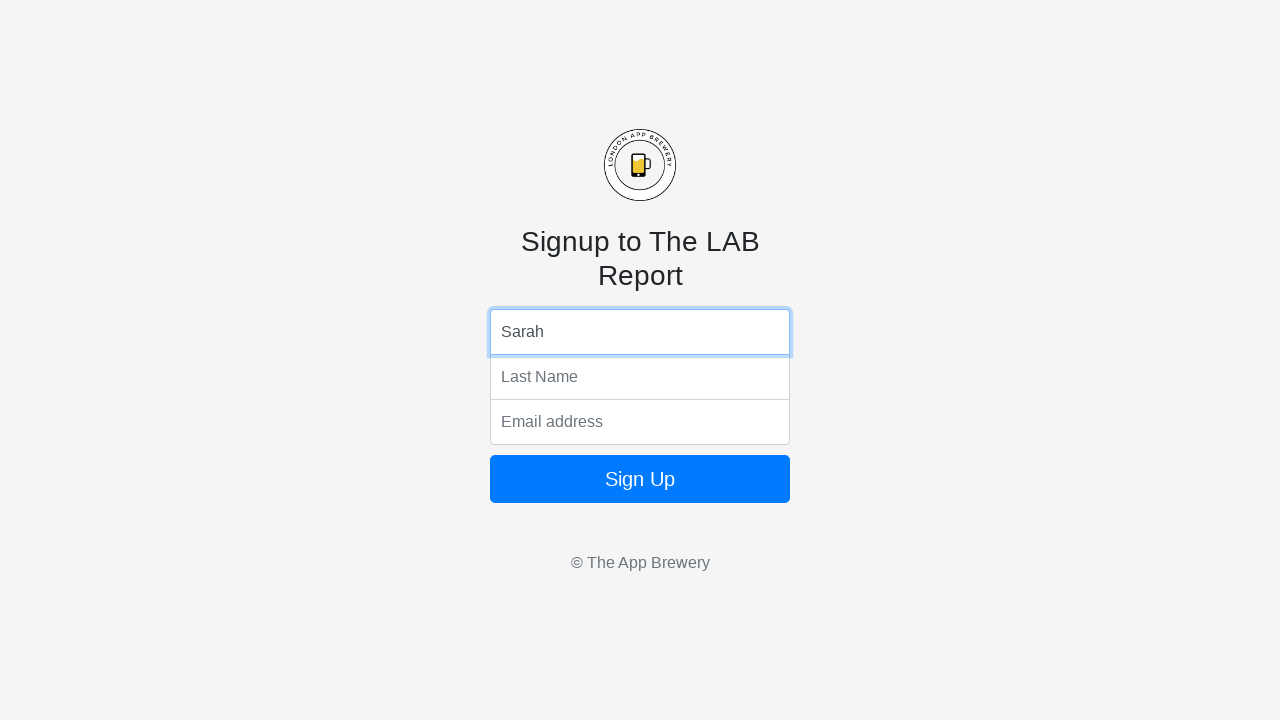

Filled last name field with 'Johnson' on input[name='lName']
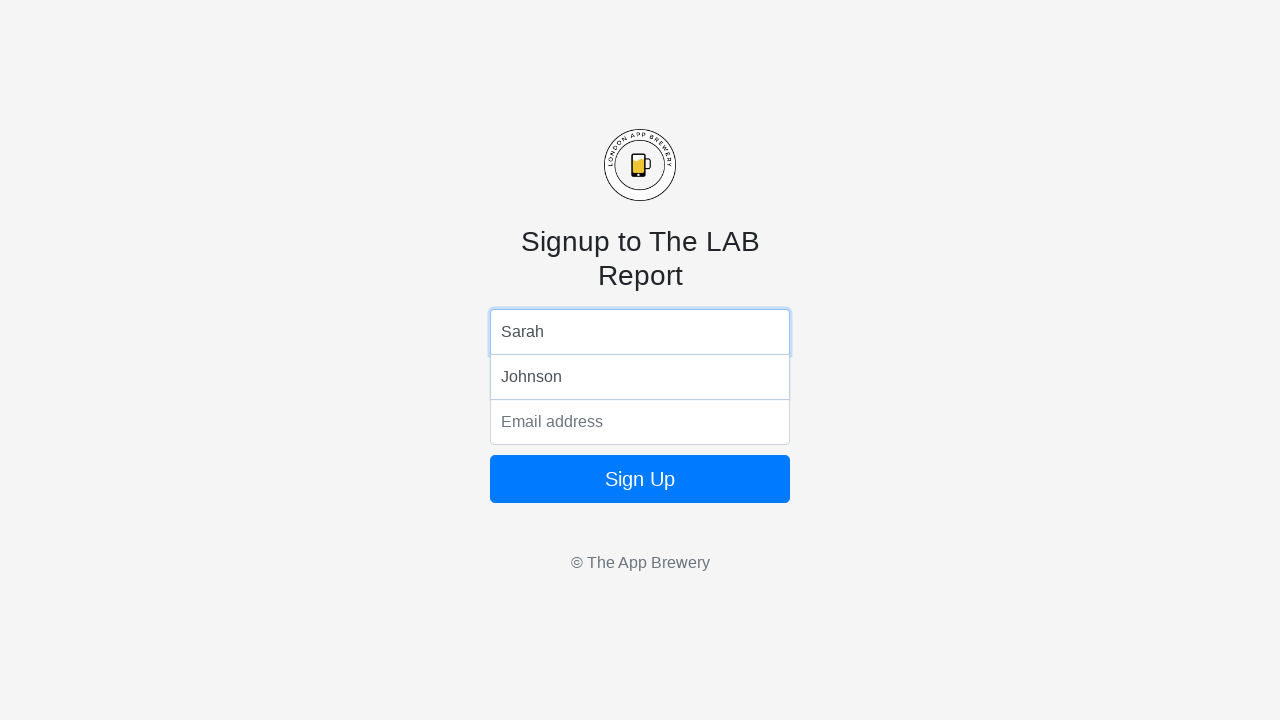

Filled email field with 'sarah.johnson@example.com' on input[name='email']
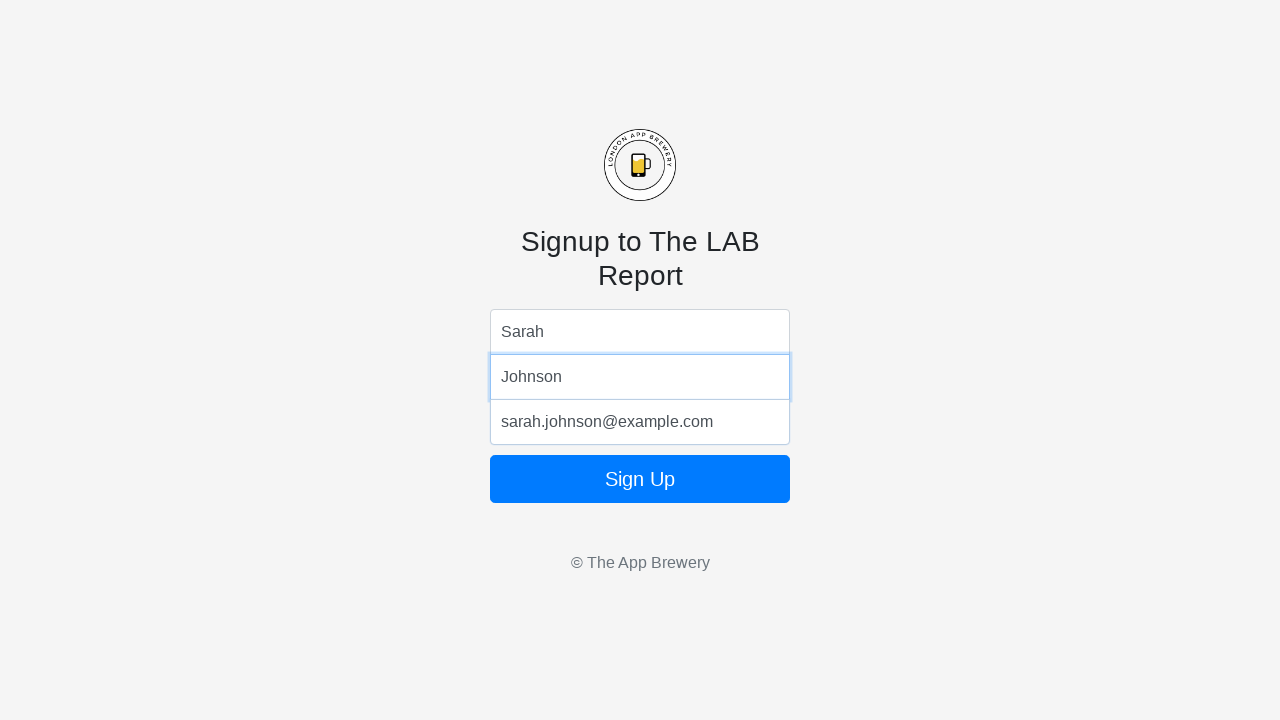

Clicked submit button to submit signup form at (640, 479) on form button
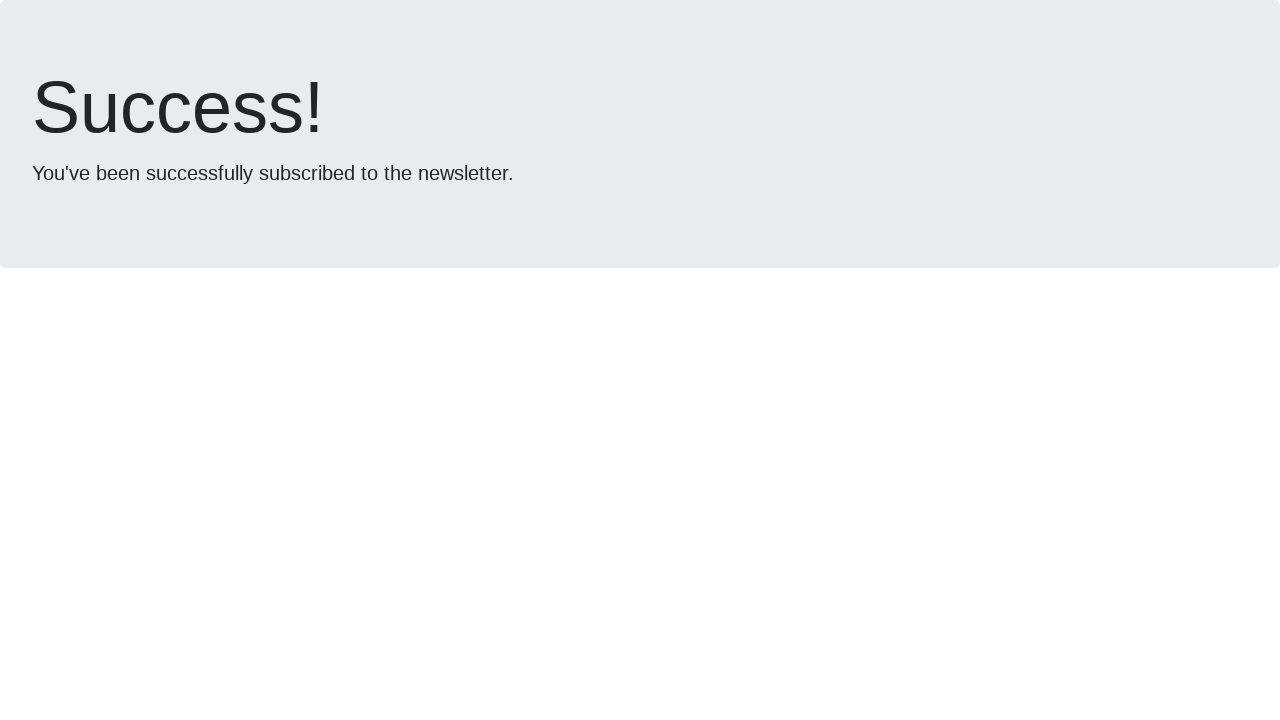

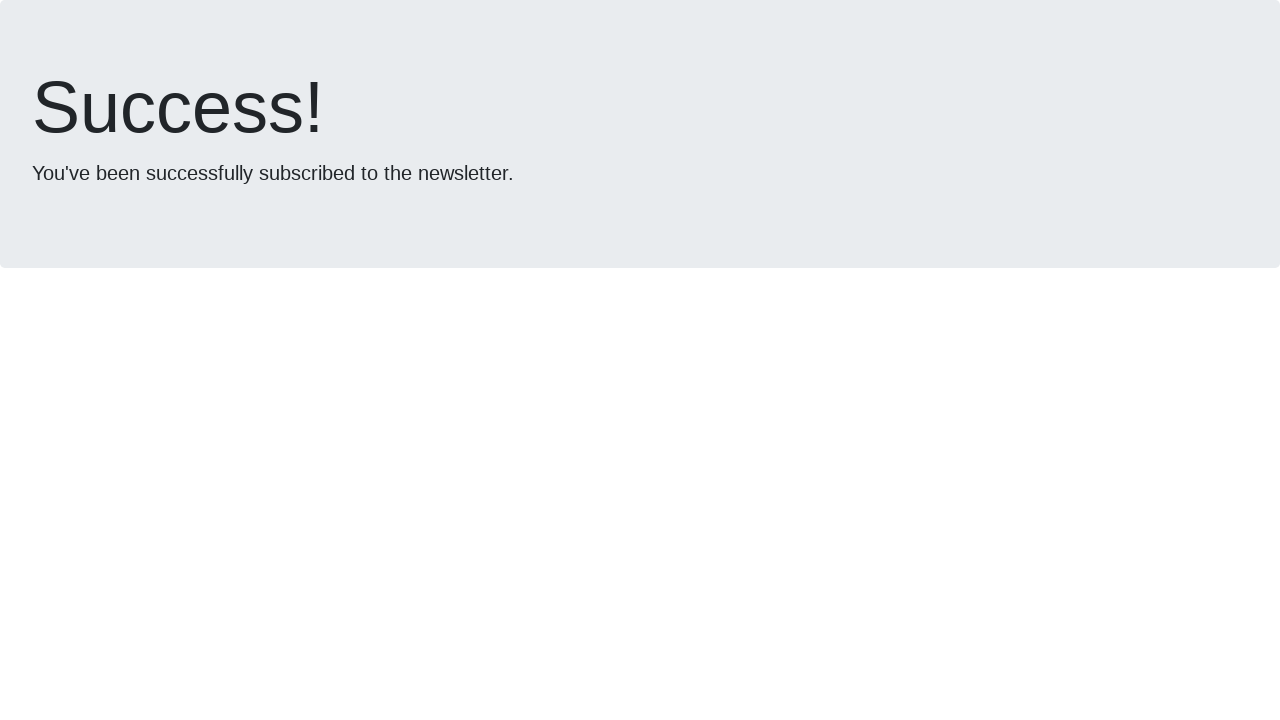